Tests marking all todo items as completed using the toggle all checkbox

Starting URL: https://demo.playwright.dev/todomvc

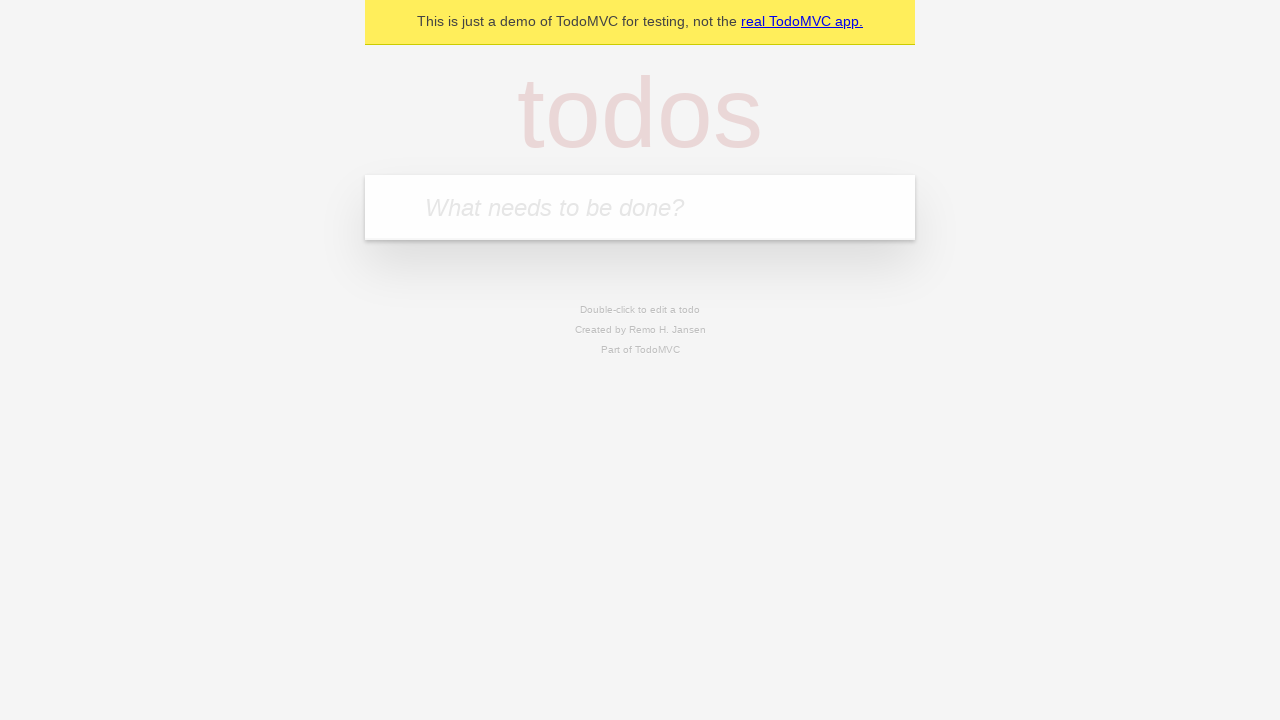

Filled first todo item with 'buy some cheese' on internal:attr=[placeholder="What needs to be done?"i]
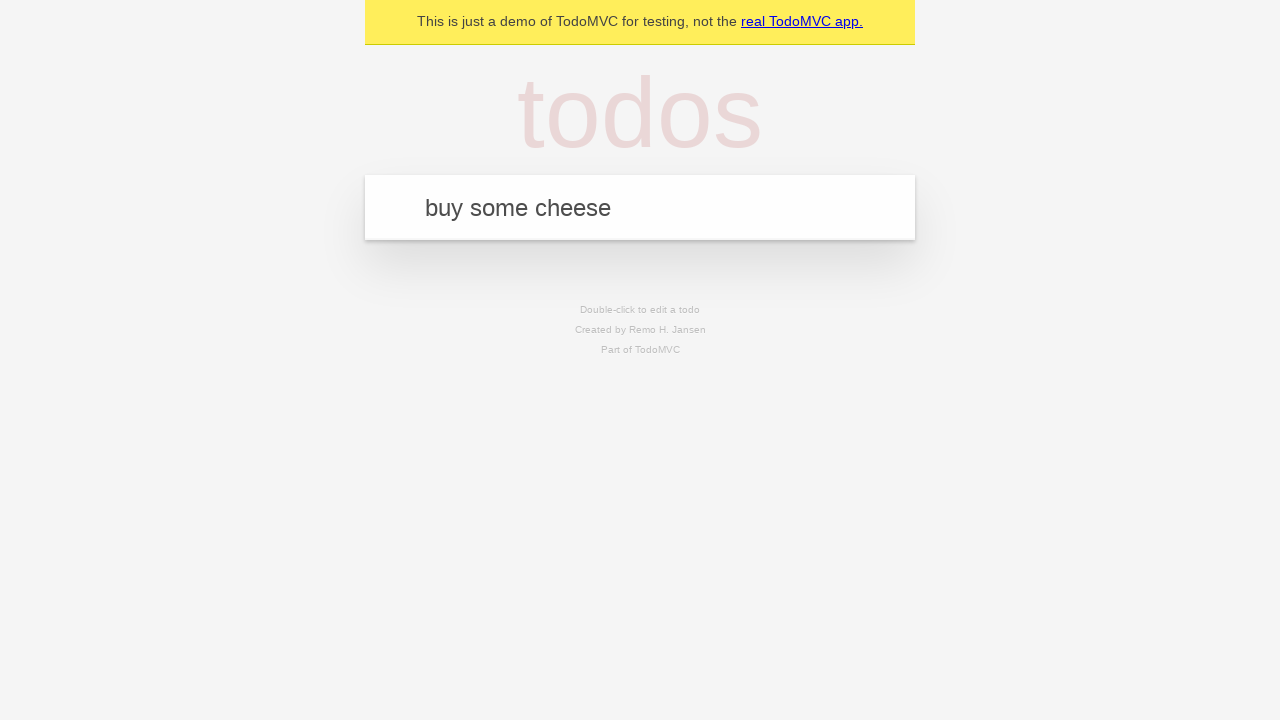

Pressed Enter to add first todo item on internal:attr=[placeholder="What needs to be done?"i]
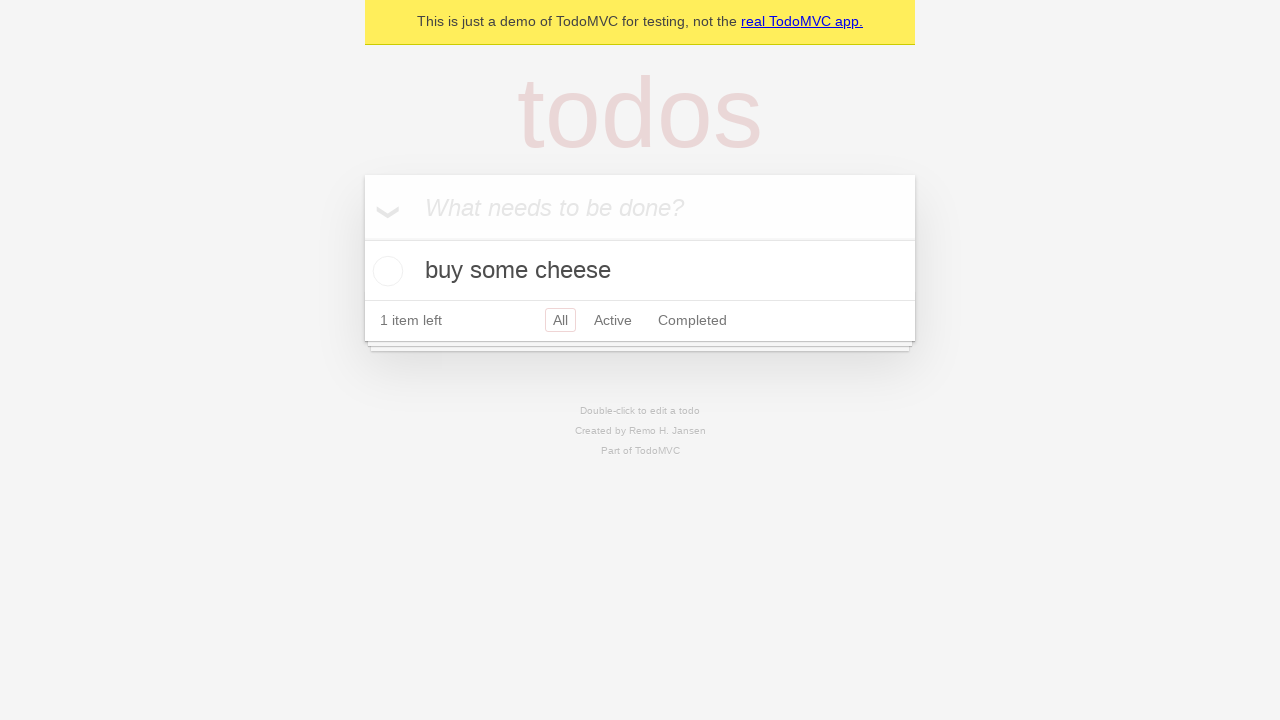

Filled second todo item with 'feed the cat' on internal:attr=[placeholder="What needs to be done?"i]
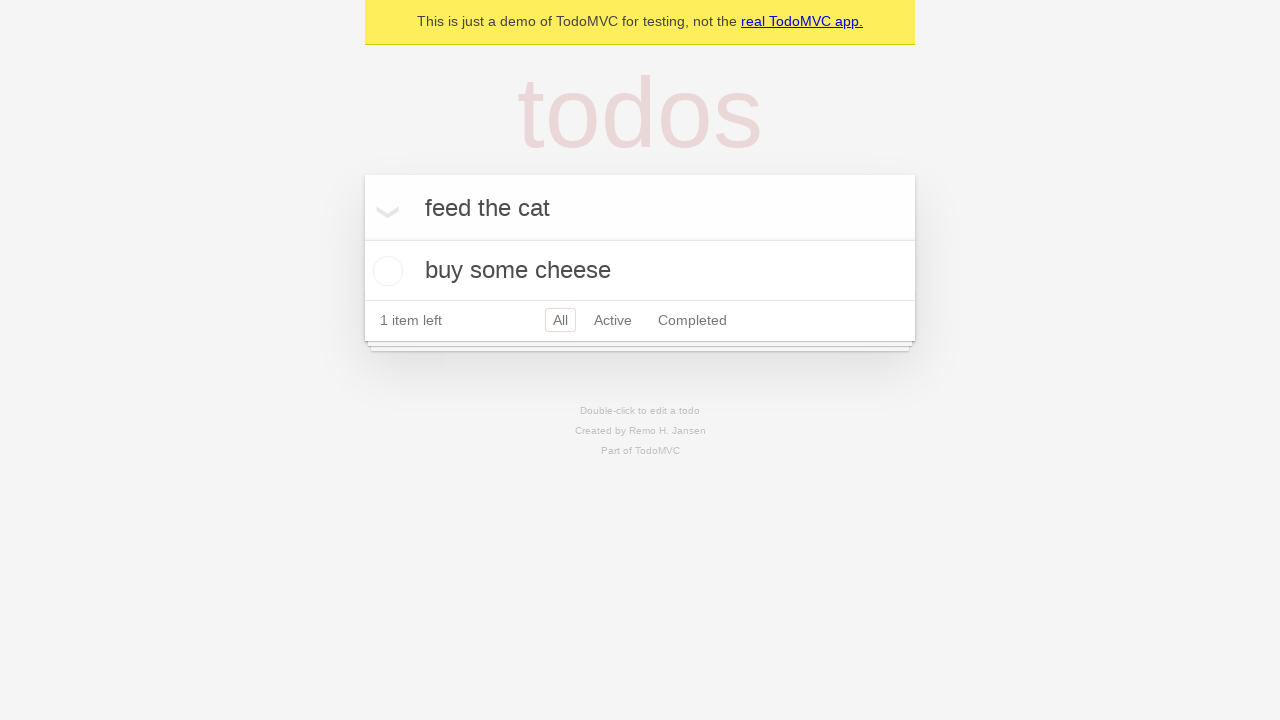

Pressed Enter to add second todo item on internal:attr=[placeholder="What needs to be done?"i]
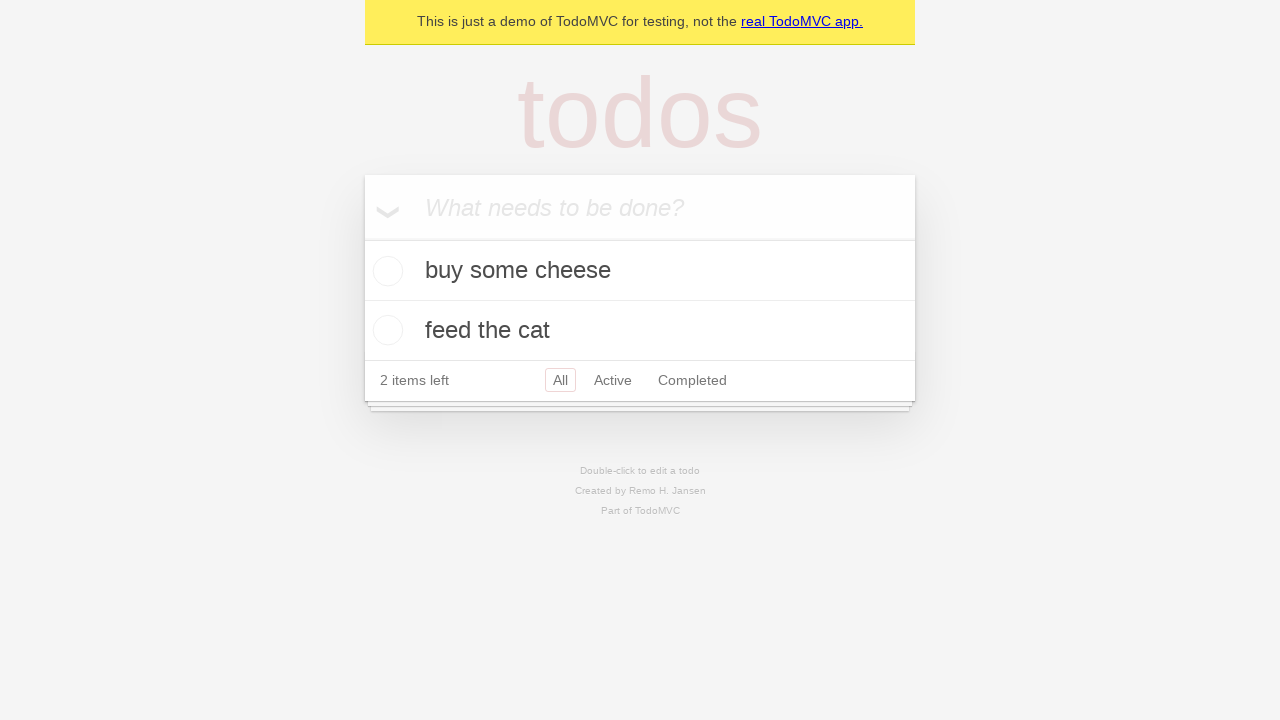

Filled third todo item with 'book a doctors appointment' on internal:attr=[placeholder="What needs to be done?"i]
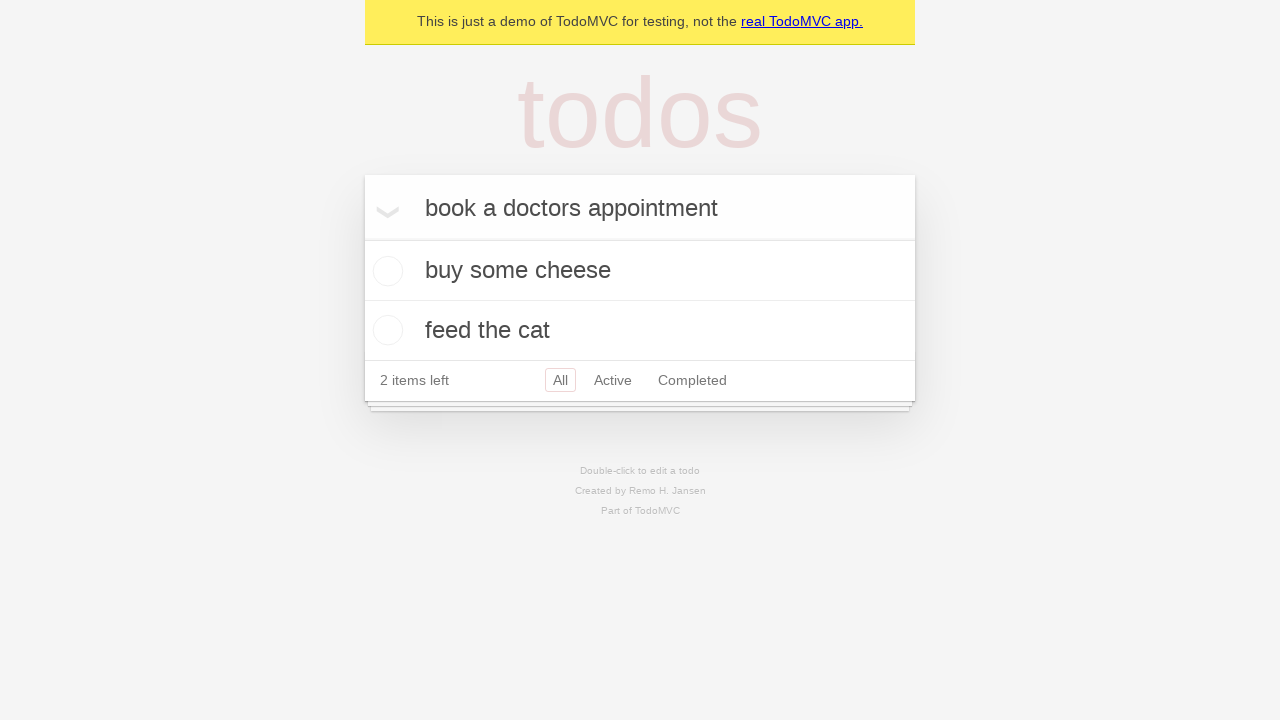

Pressed Enter to add third todo item on internal:attr=[placeholder="What needs to be done?"i]
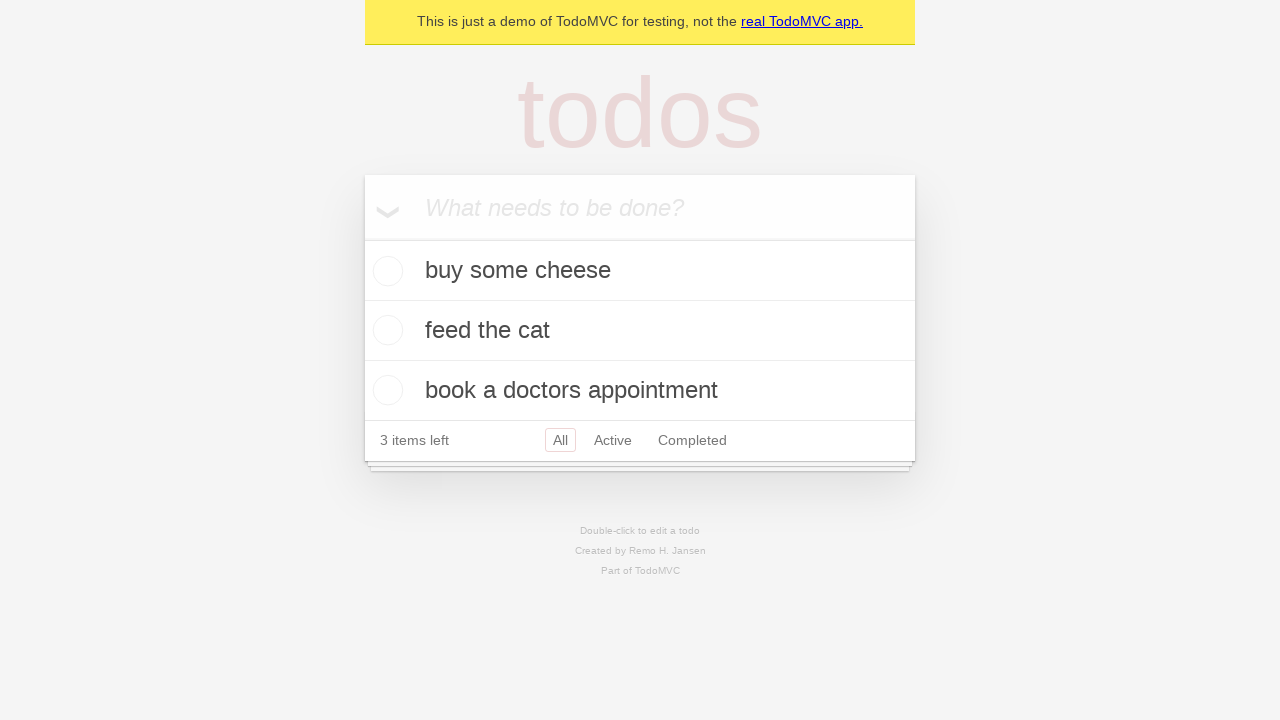

Clicked 'Mark all as complete' checkbox to mark all items as completed at (362, 238) on internal:label="Mark all as complete"i
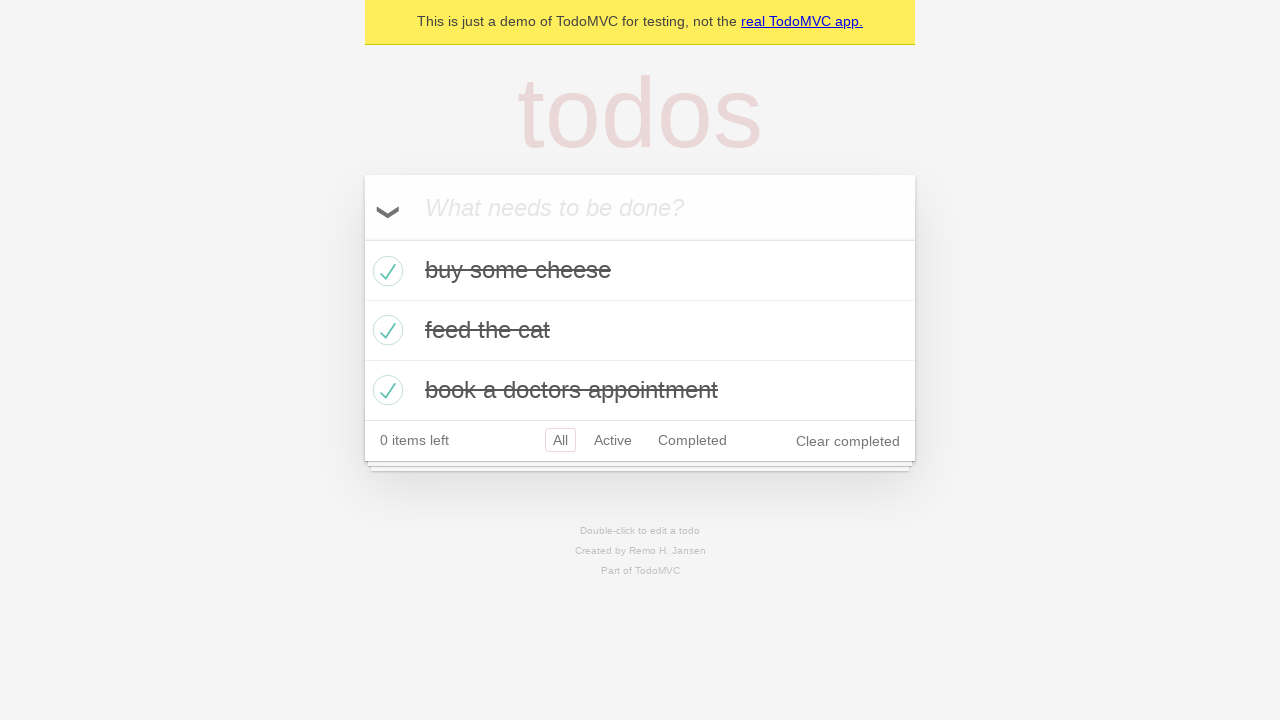

Verified that todo items are now marked as completed
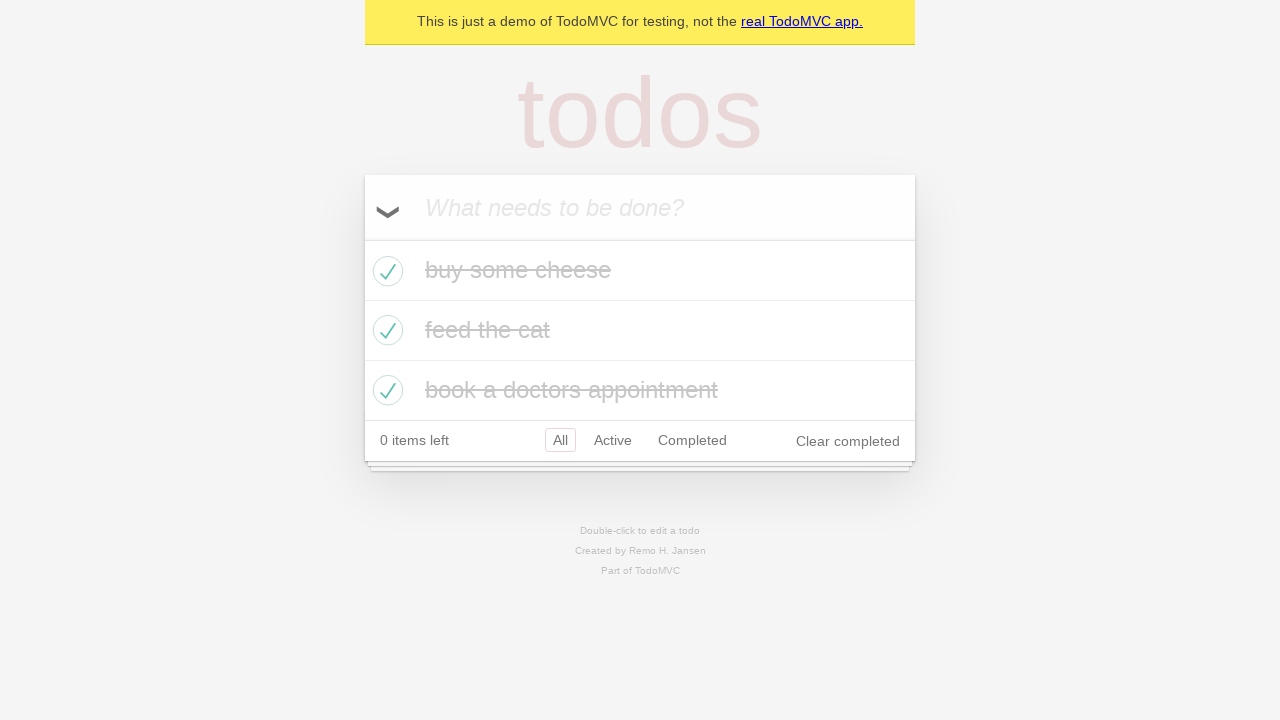

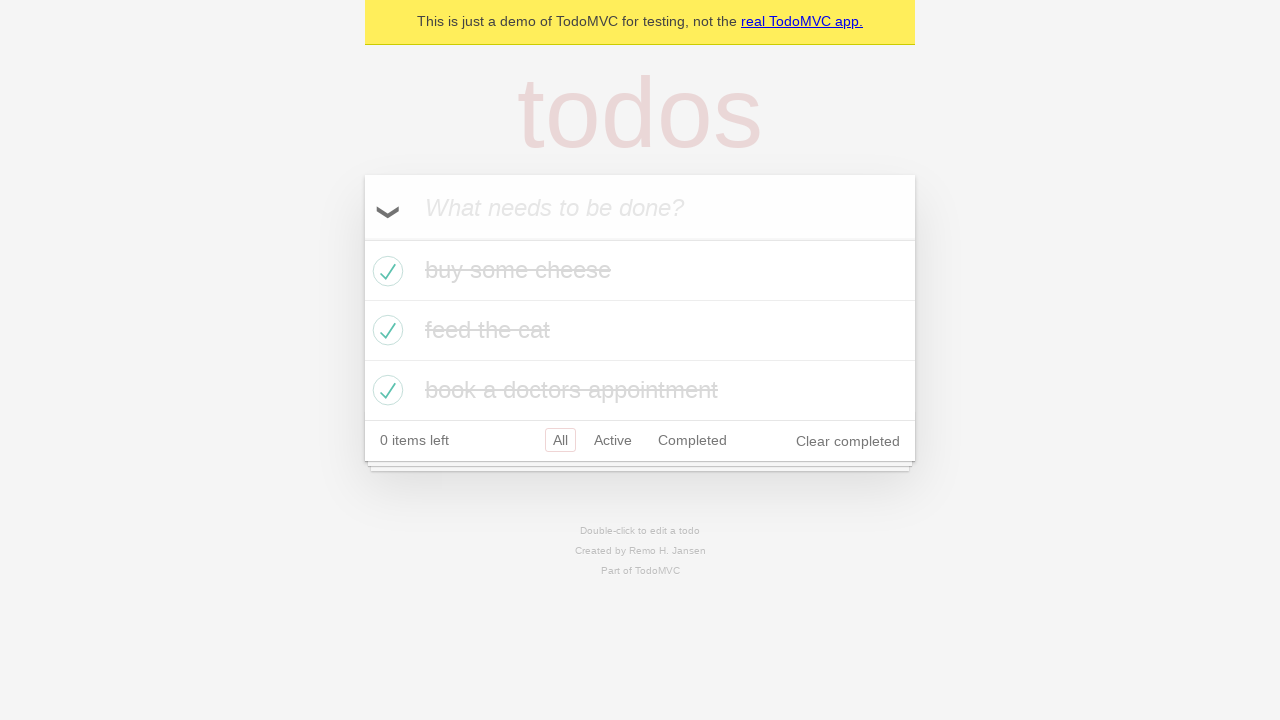